Tests navigation to the home tab by clicking the home link from the main page

Starting URL: https://blazedemo.com

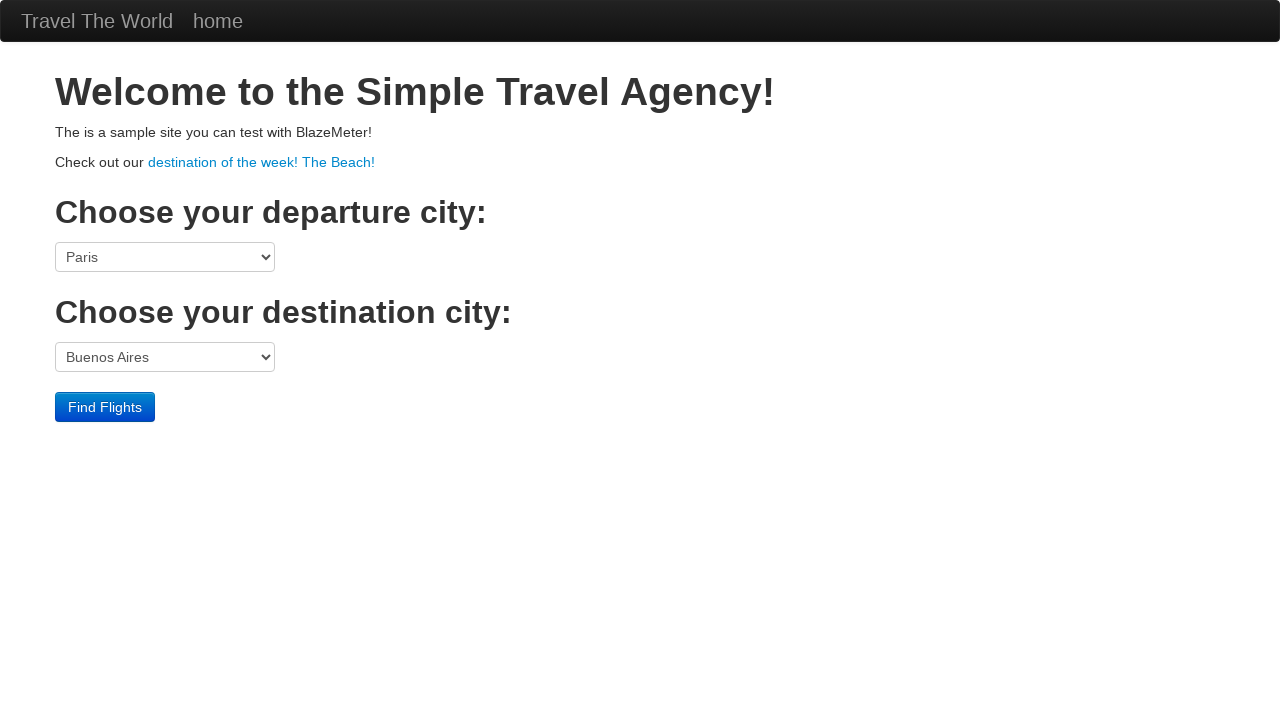

Clicked the home tab link at (218, 21) on xpath=//*[@href='home']
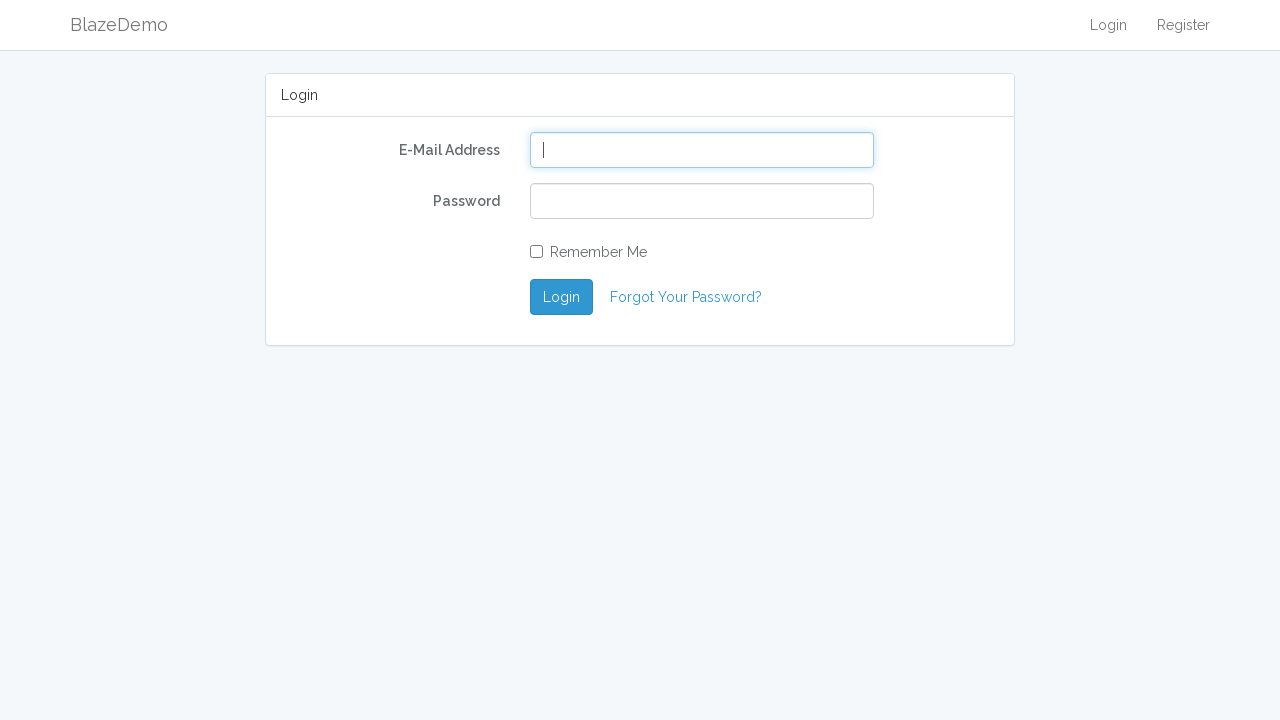

Navigation to home tab completed
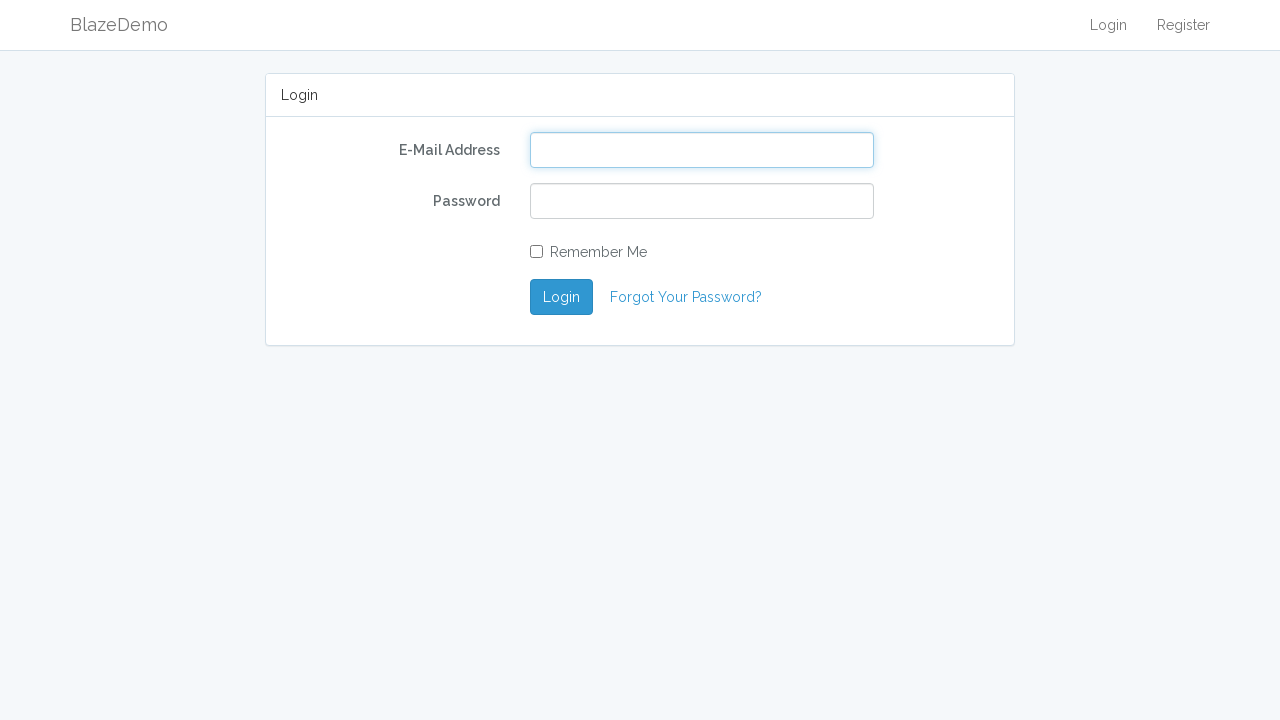

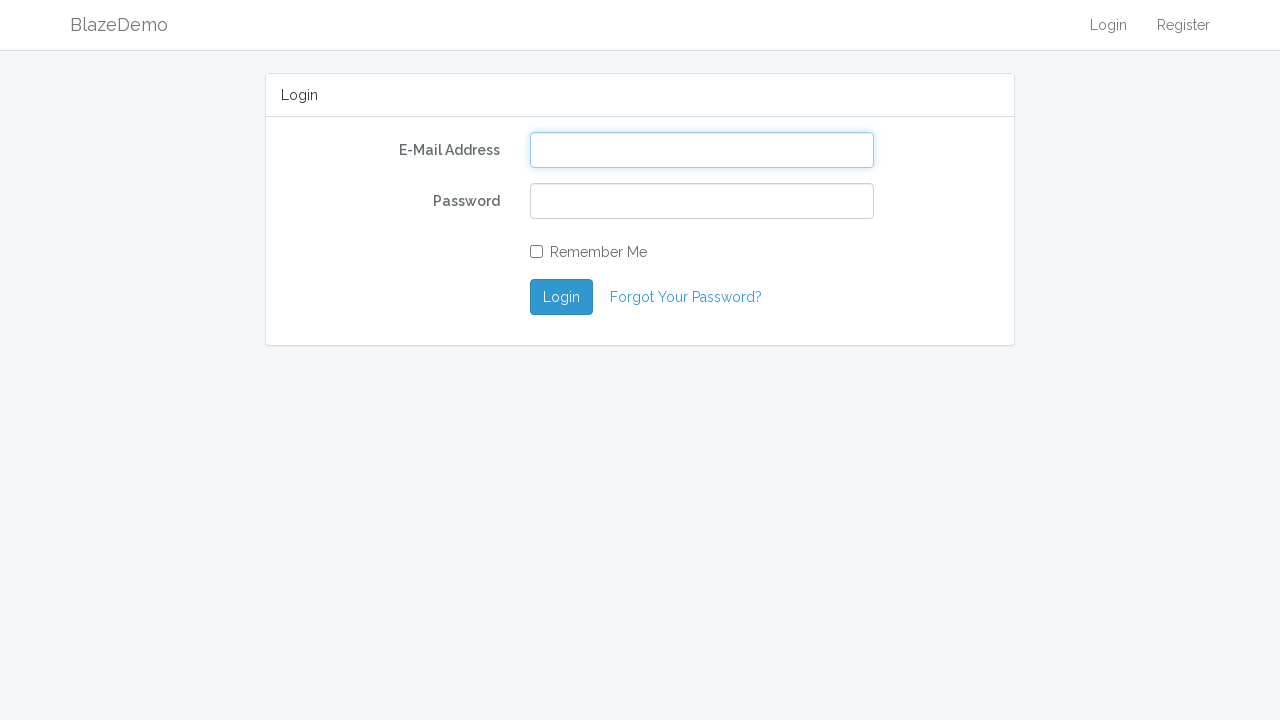